Tests multi-window handling by opening a new window, navigating to a courses page, extracting a course name, switching back to the parent window, and entering the course name into a form field

Starting URL: https://rahulshettyacademy.com/angularpractice/

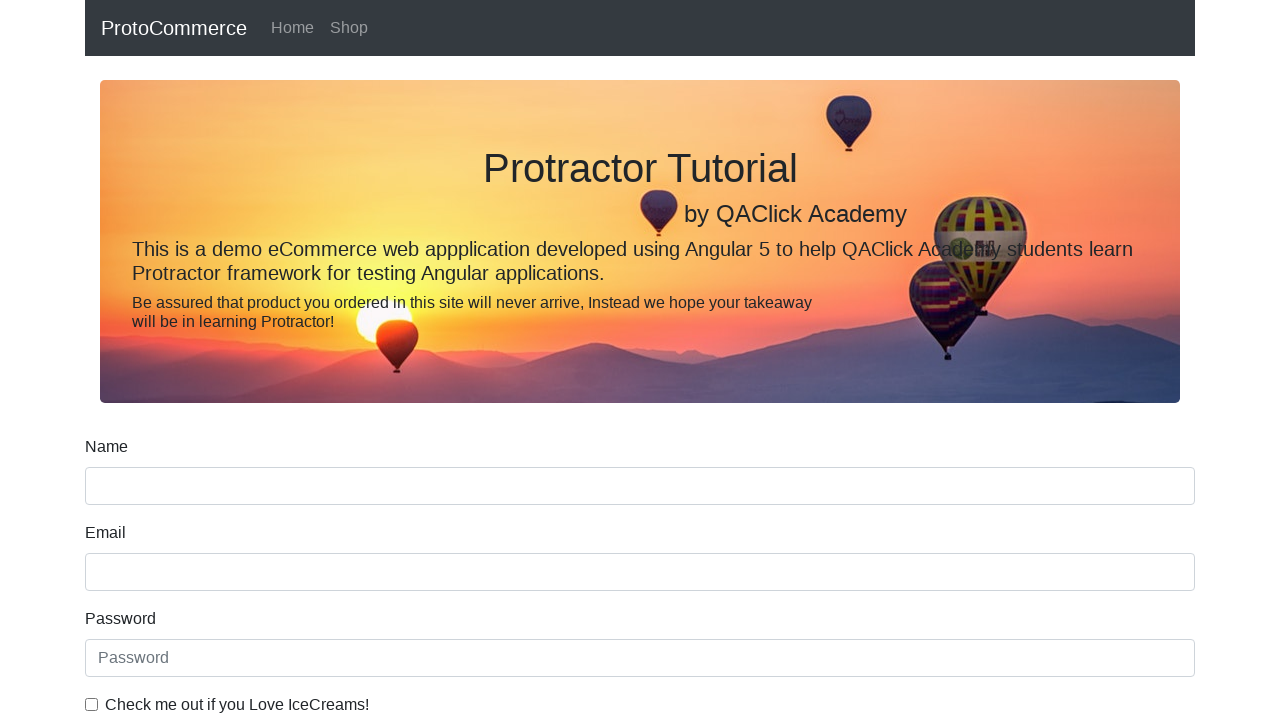

Opened a new page/window in the browser context
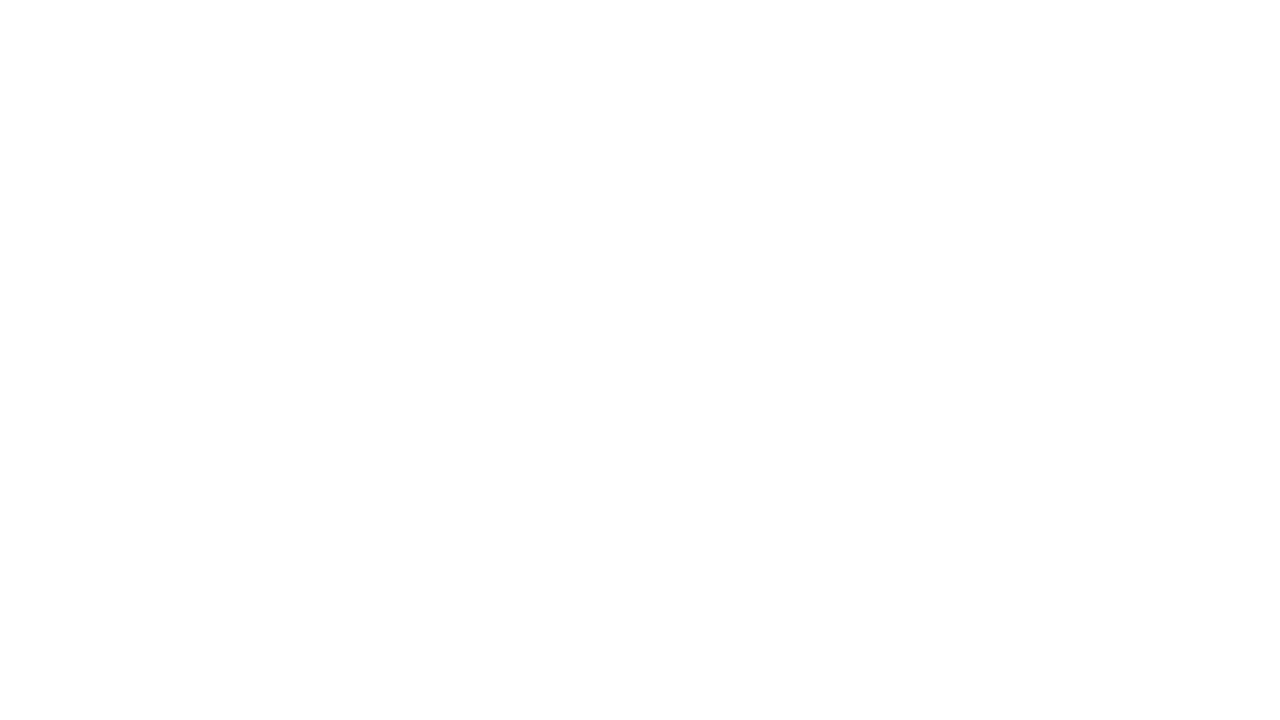

Navigated to Rahul Shetty Academy homepage in new window
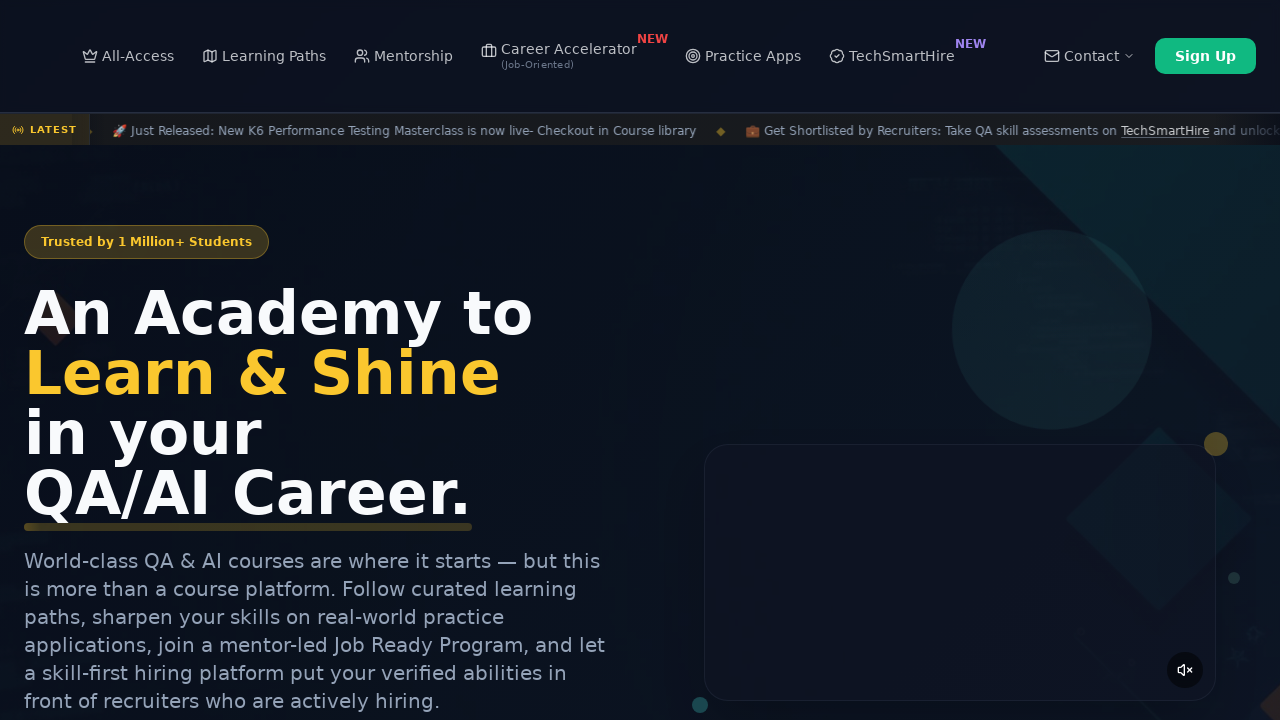

Located course links on the homepage
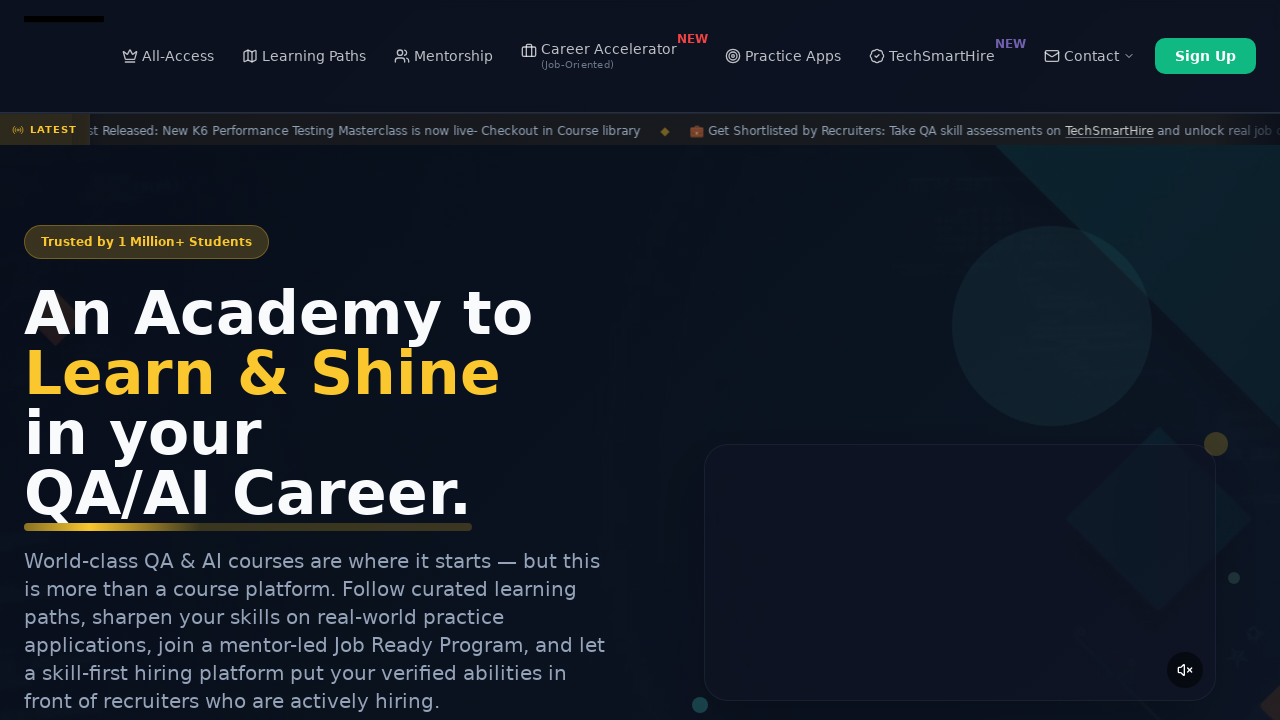

Extracted course name: 'Playwright Testing' from second course link
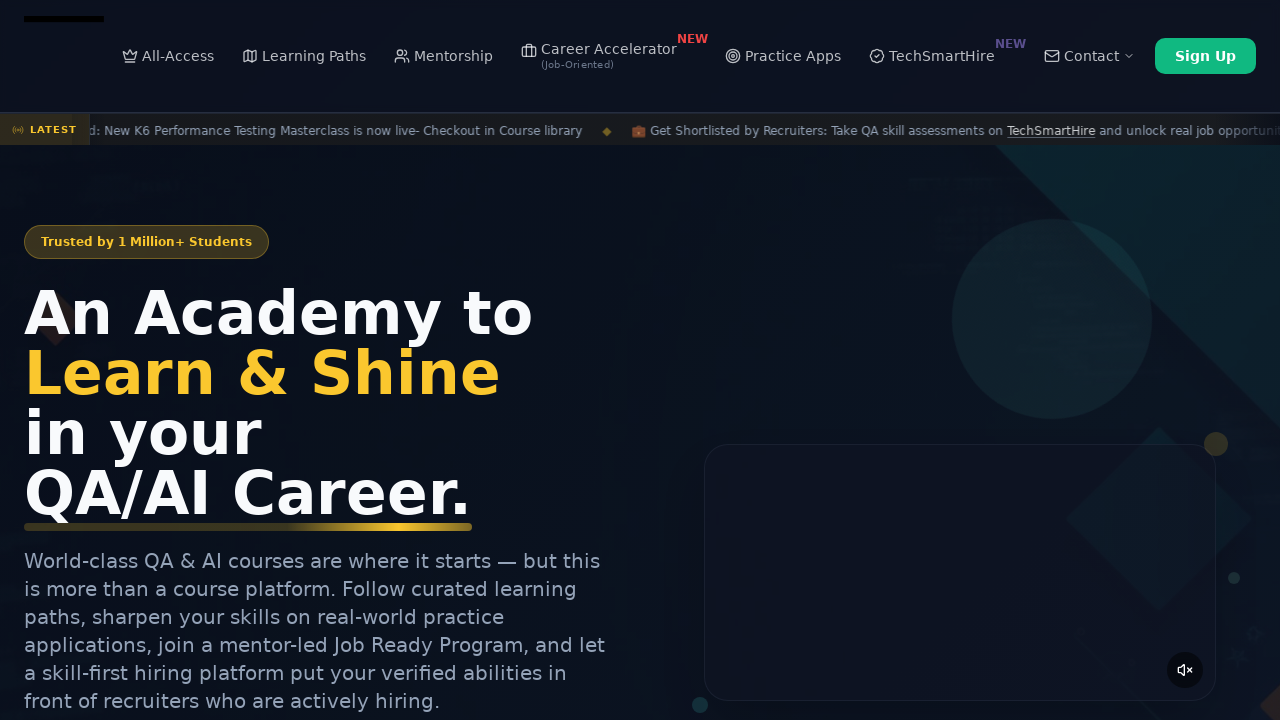

Switched back to original parent window
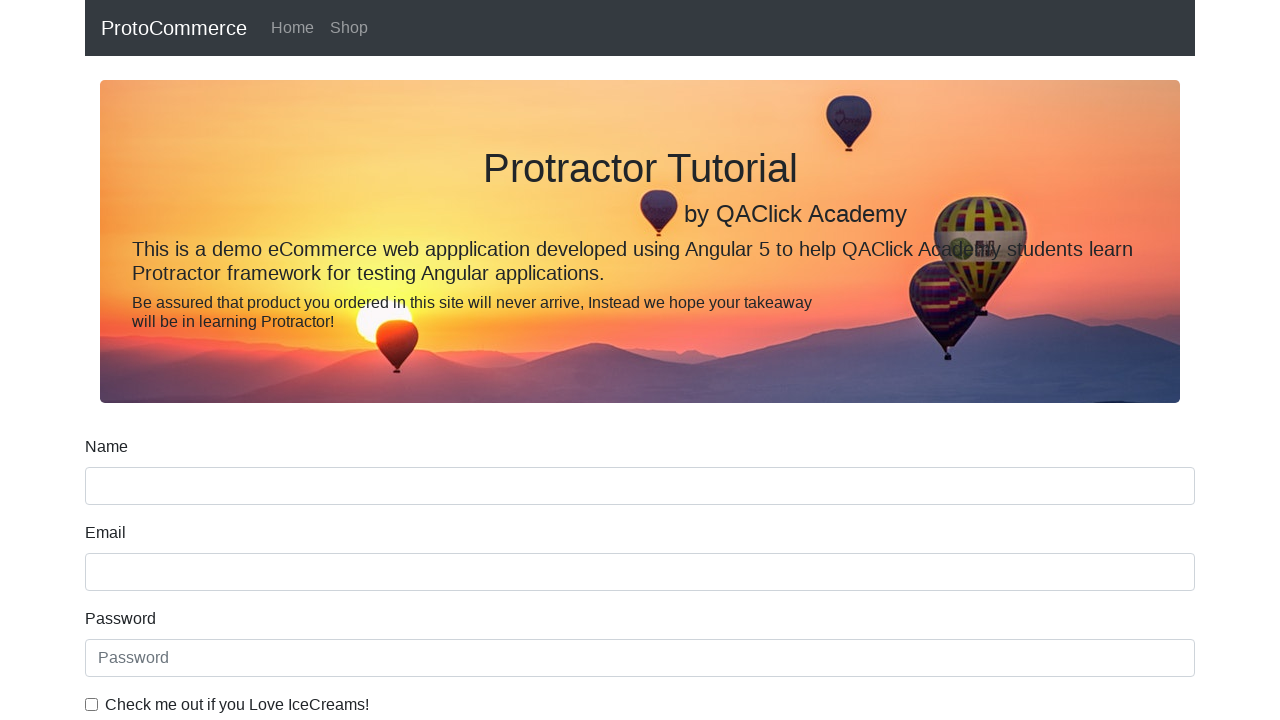

Filled name field with extracted course name: 'Playwright Testing' on input[name='name']
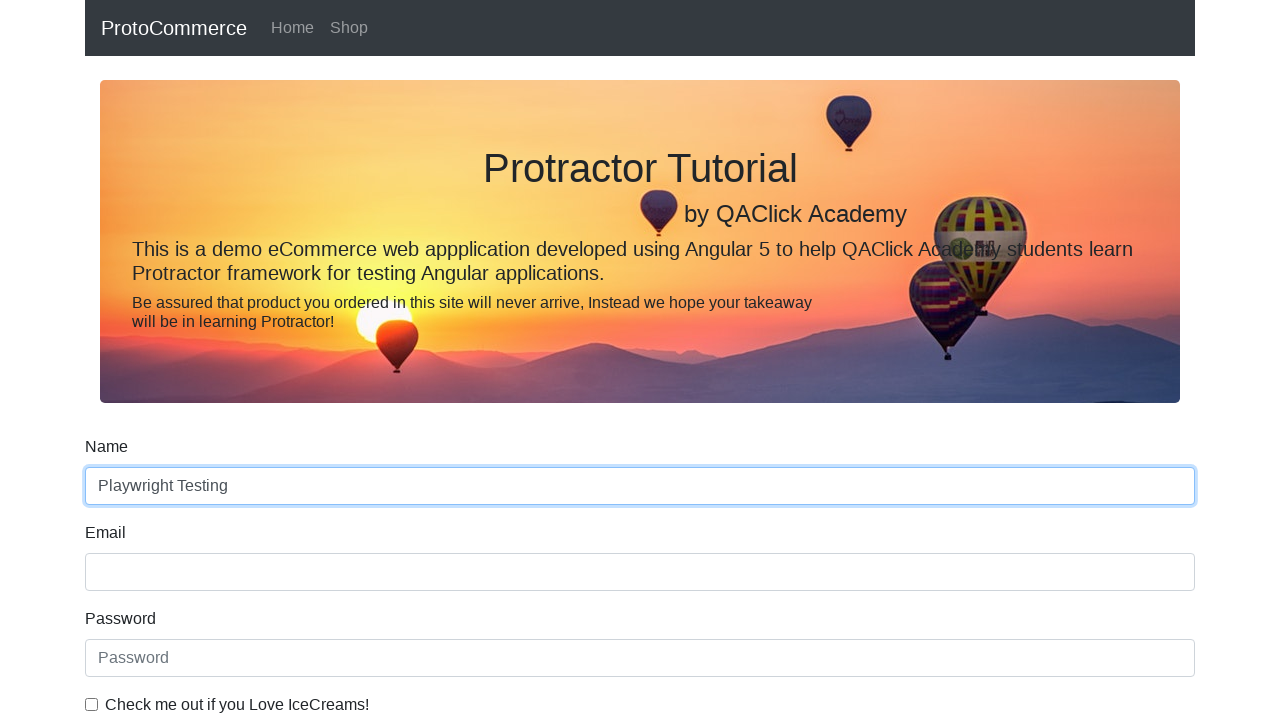

Closed the new page/window
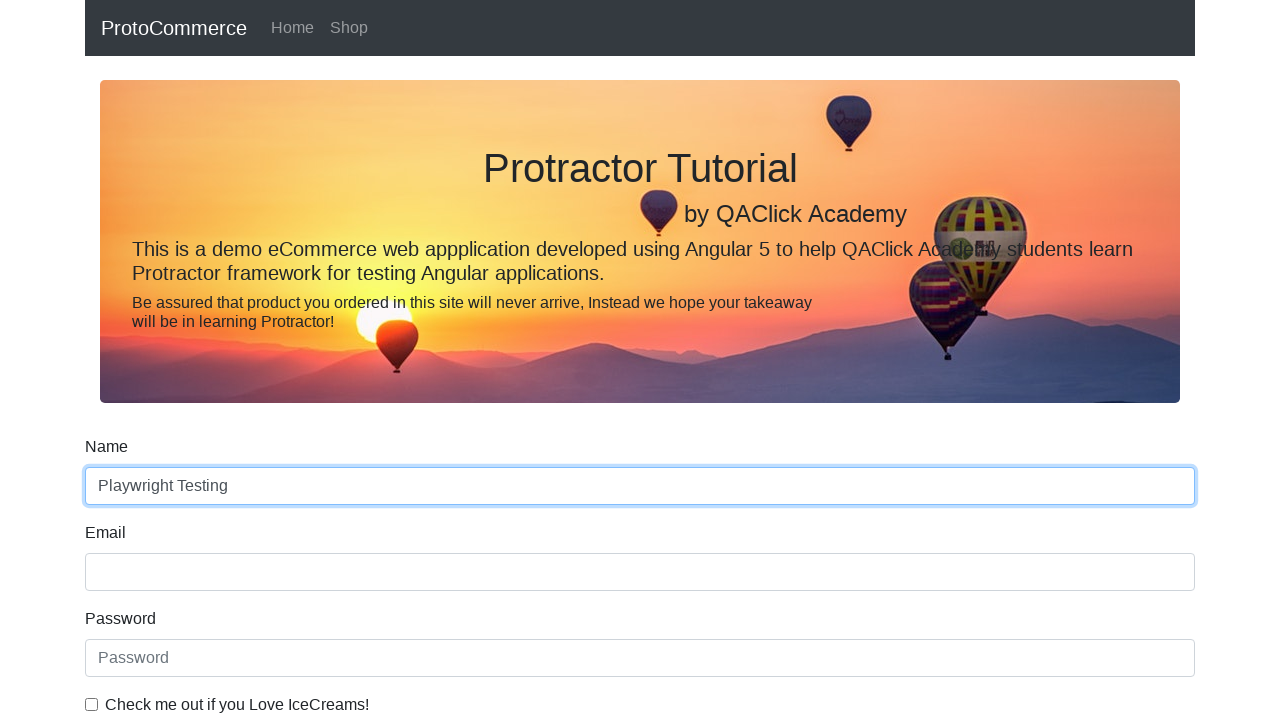

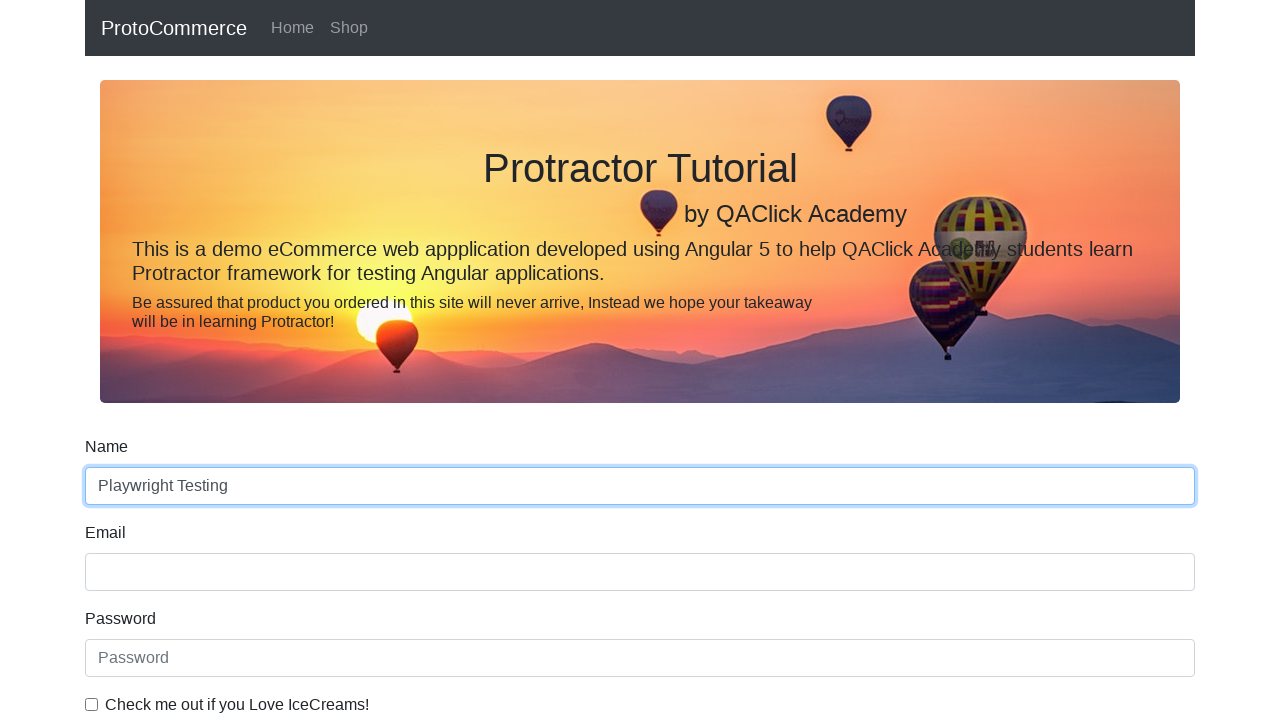